Tests a web form by entering text into an input field, clicking the submit button, and verifying that a confirmation message "Received!" is displayed.

Starting URL: https://www.selenium.dev/selenium/web/web-form.html

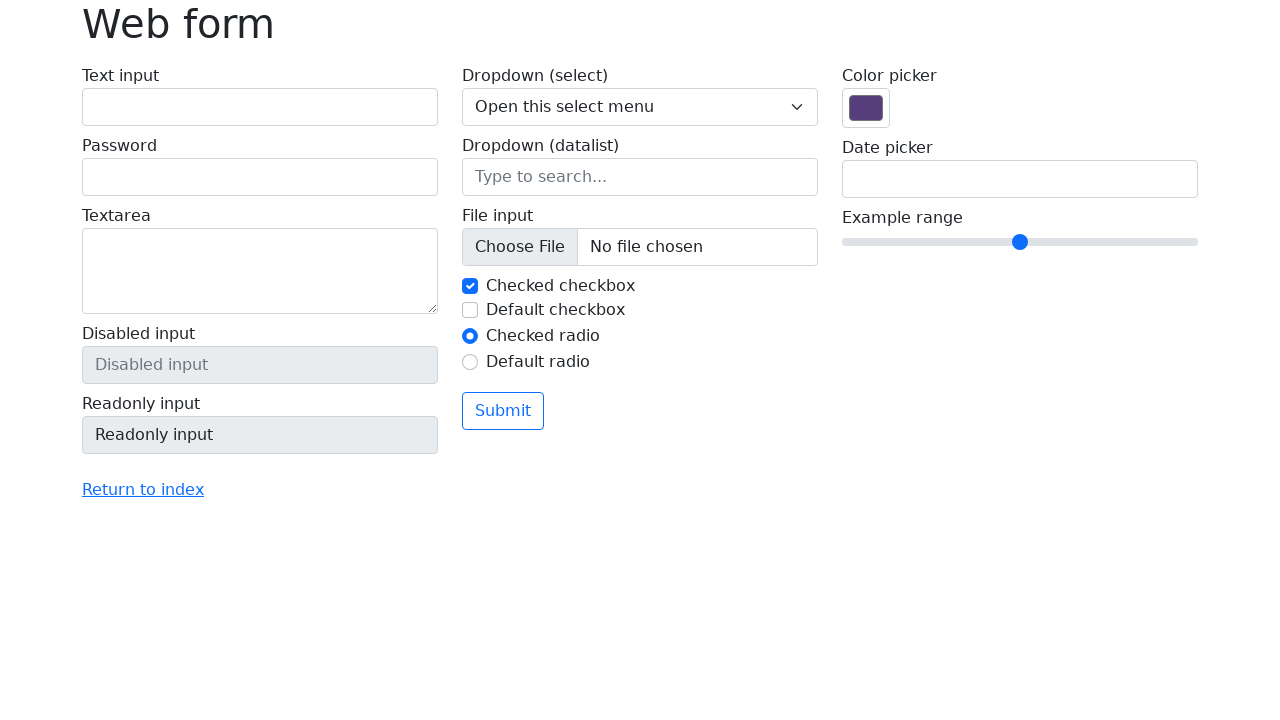

Verified page title is 'Web form'
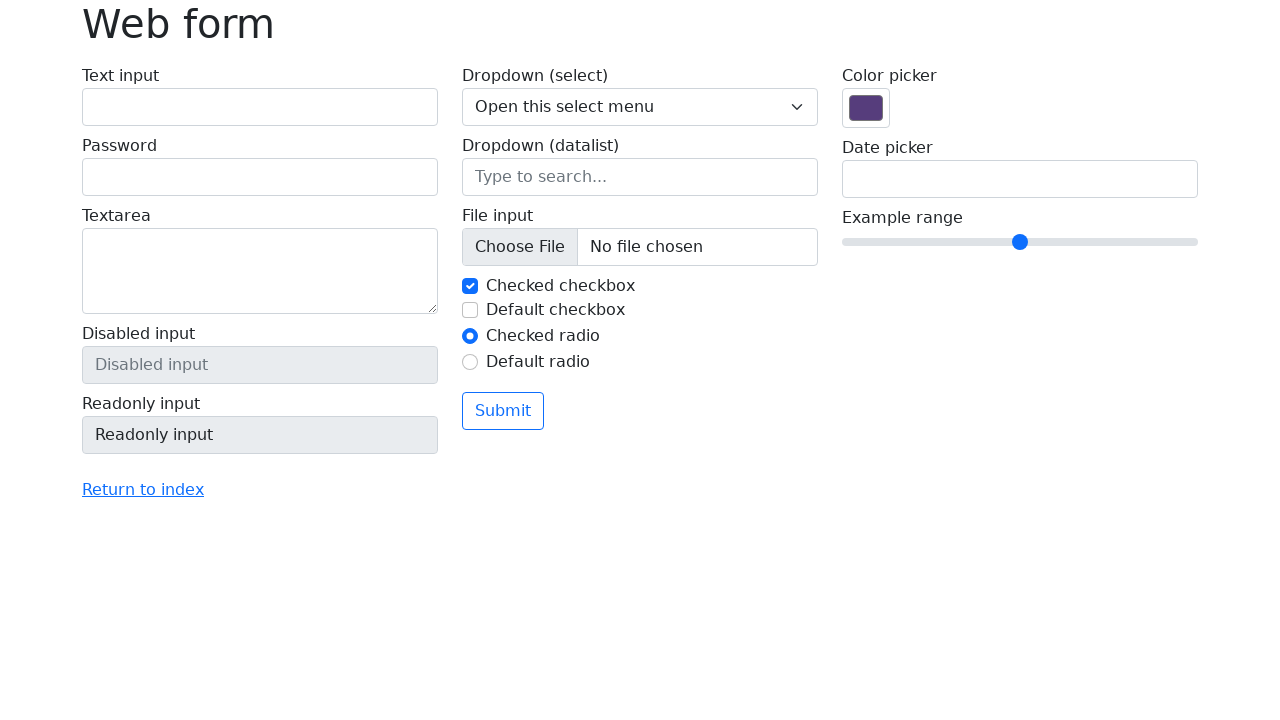

Filled text input field with 'Selenium' on #my-text-id
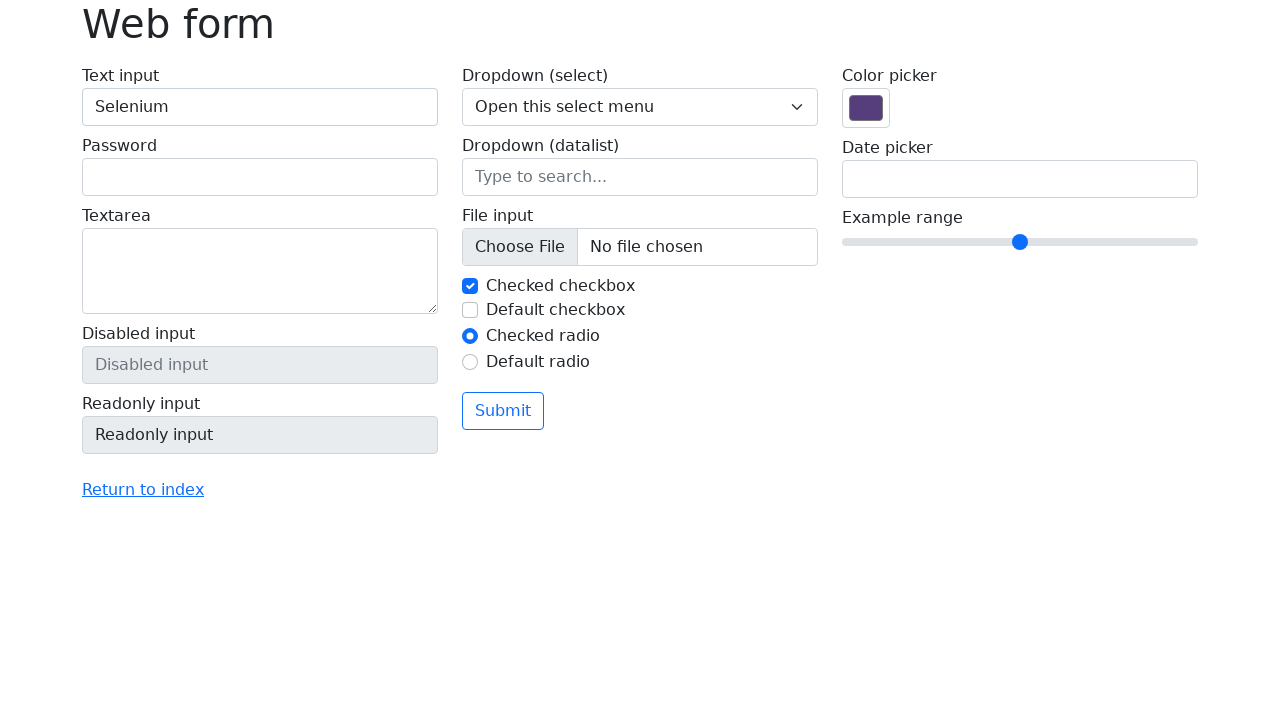

Clicked the submit button at (503, 411) on xpath=//button[@type='submit']
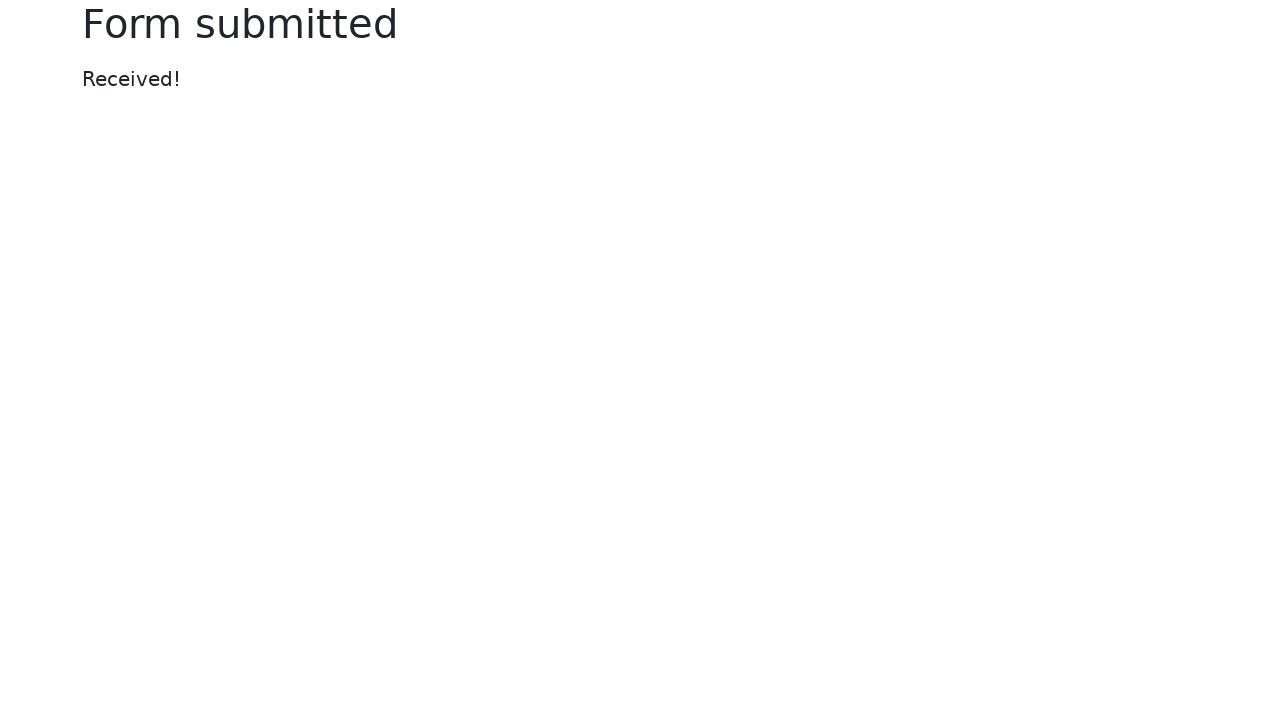

Confirmation message element loaded
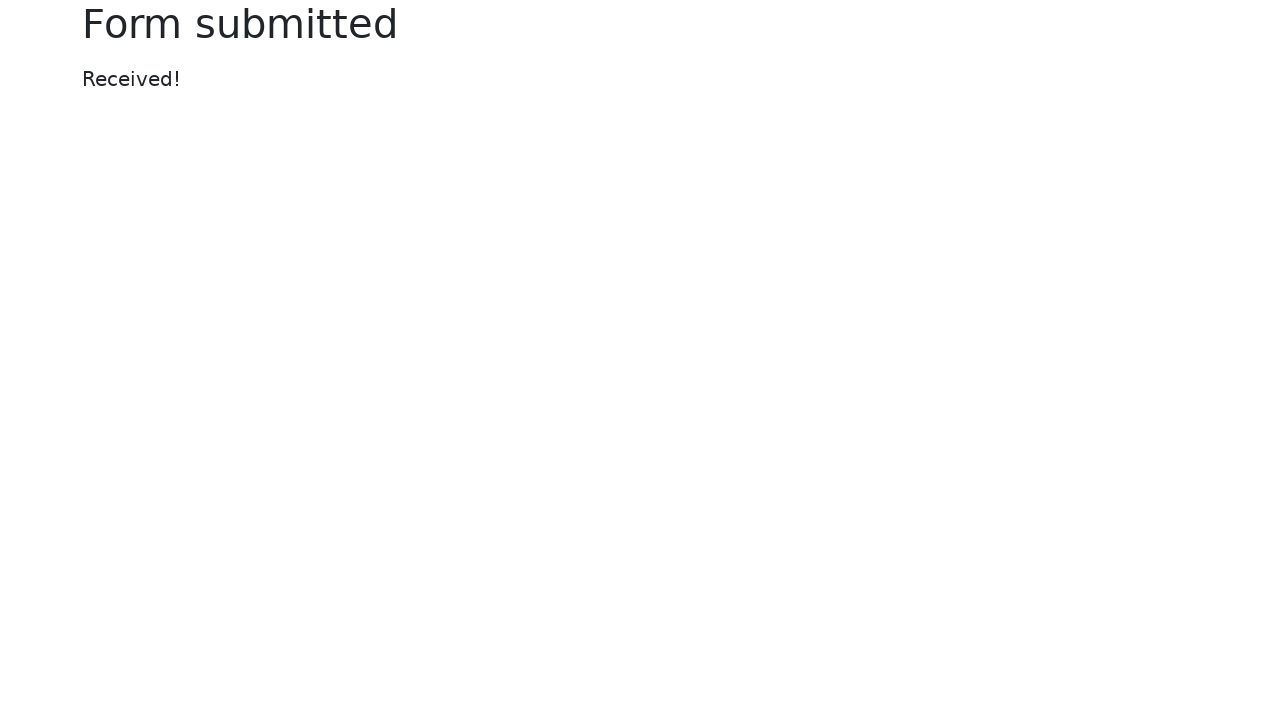

Verified confirmation message displays 'Received!'
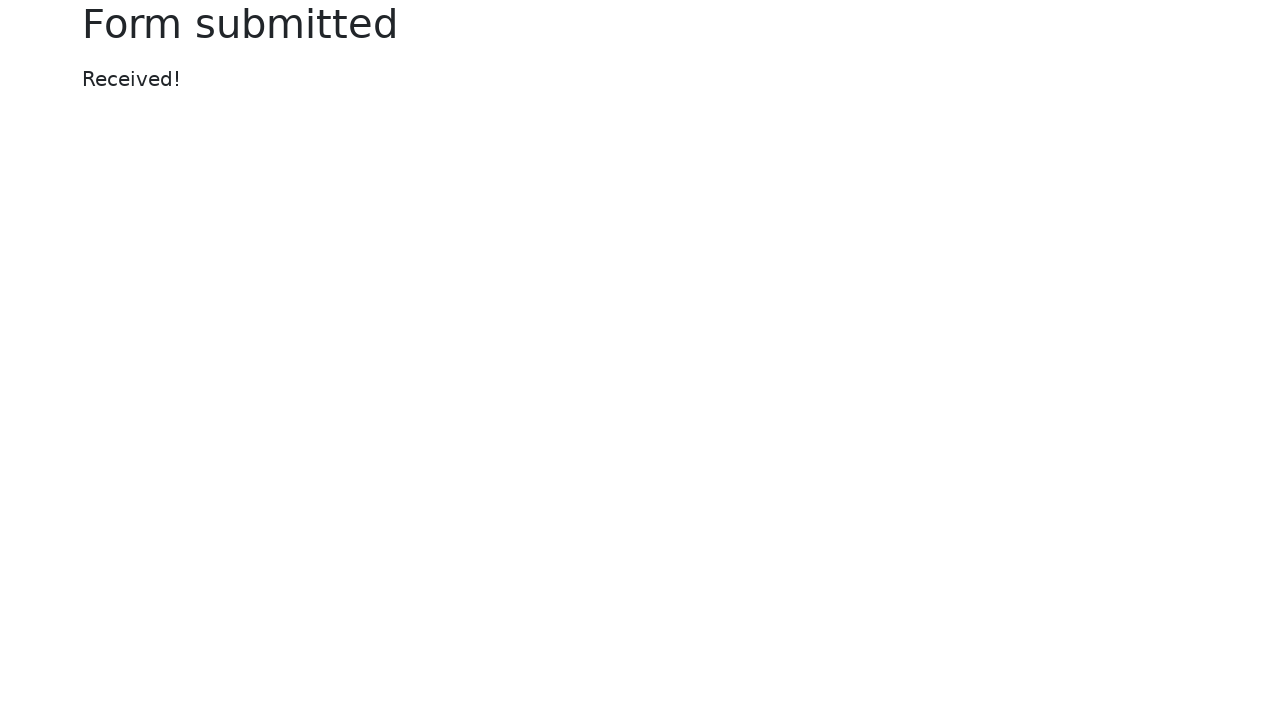

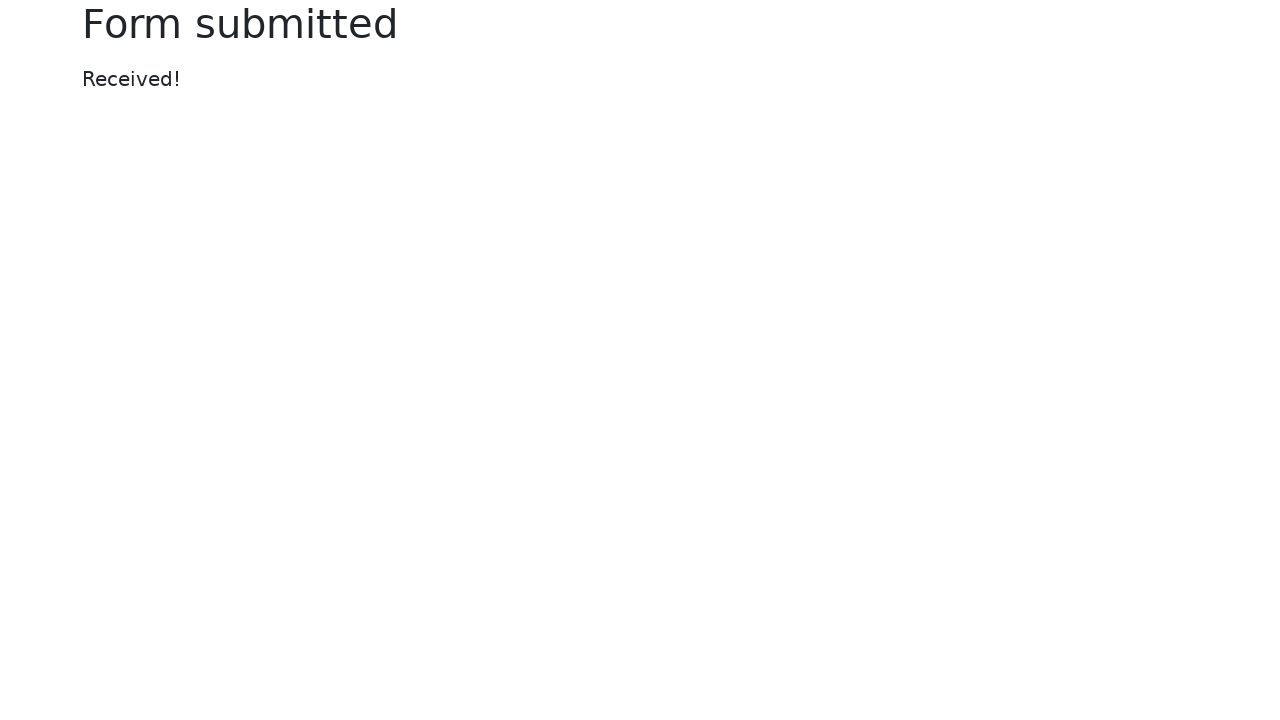